Tests that the "complete all" checkbox updates its state when individual items are completed or cleared.

Starting URL: https://demo.playwright.dev/todomvc

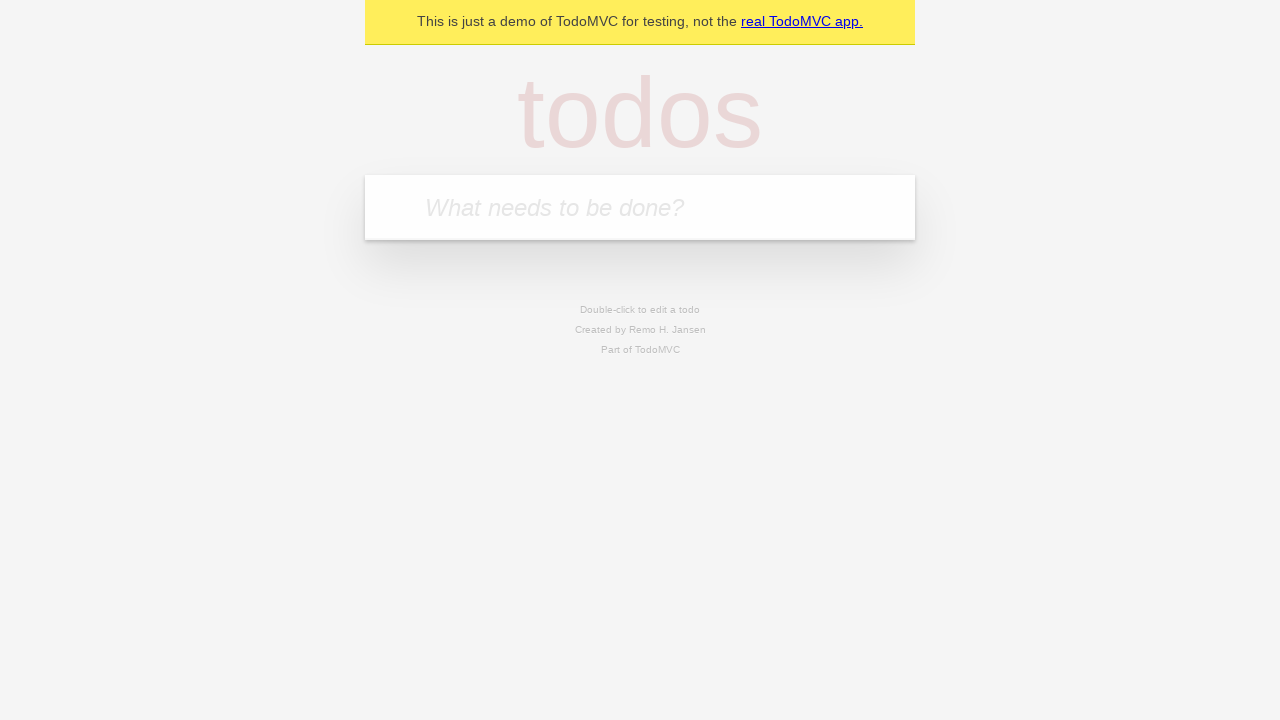

Filled todo input with 'buy some cheese' on internal:attr=[placeholder="What needs to be done?"i]
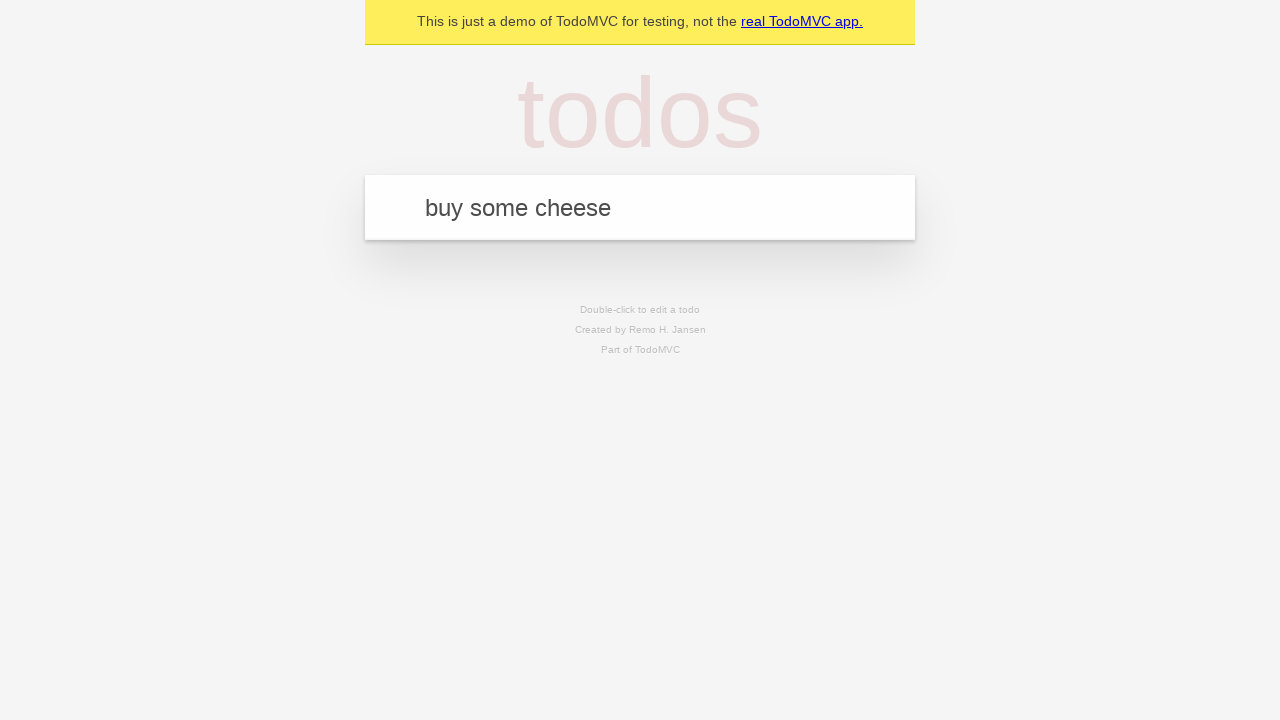

Pressed Enter to add first todo on internal:attr=[placeholder="What needs to be done?"i]
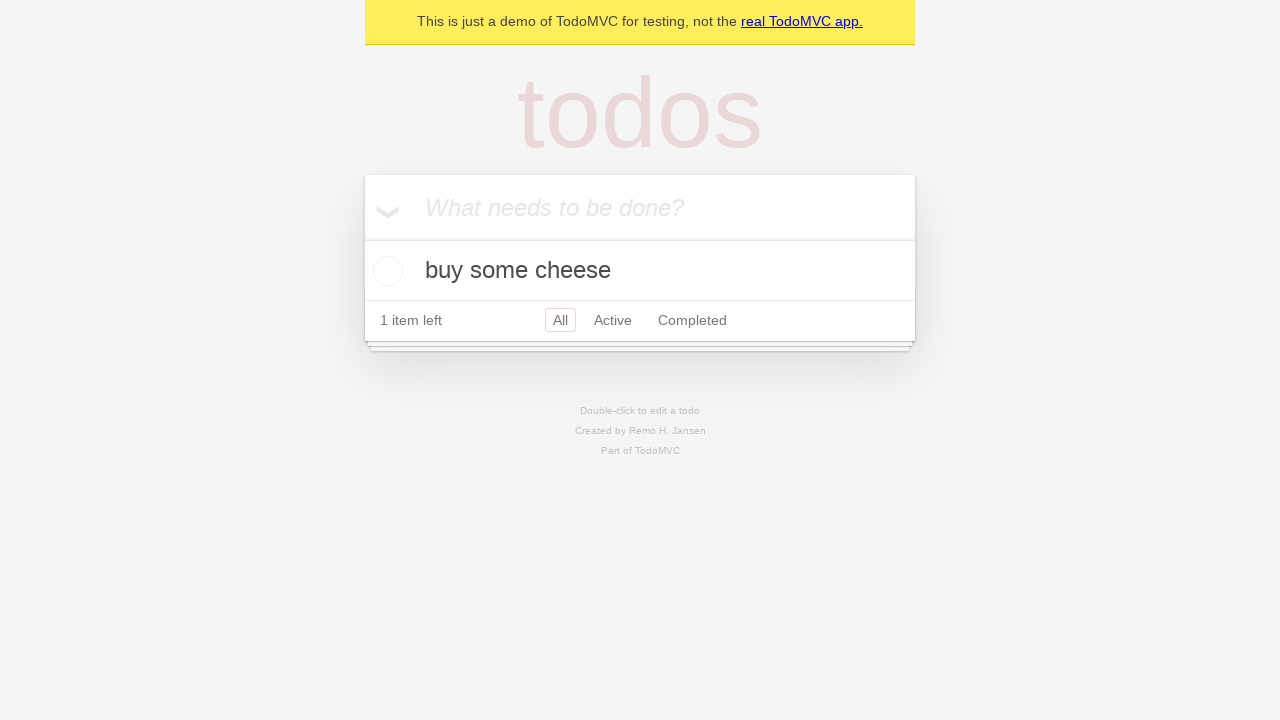

Filled todo input with 'feed the cat' on internal:attr=[placeholder="What needs to be done?"i]
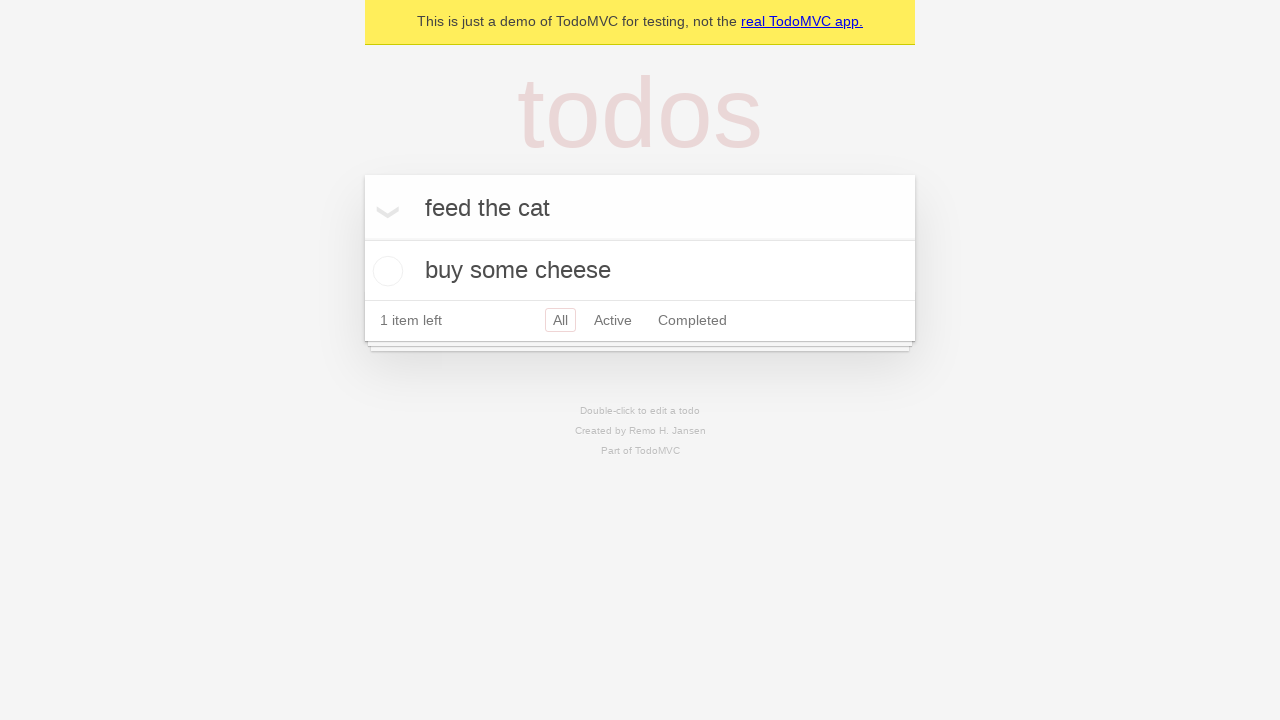

Pressed Enter to add second todo on internal:attr=[placeholder="What needs to be done?"i]
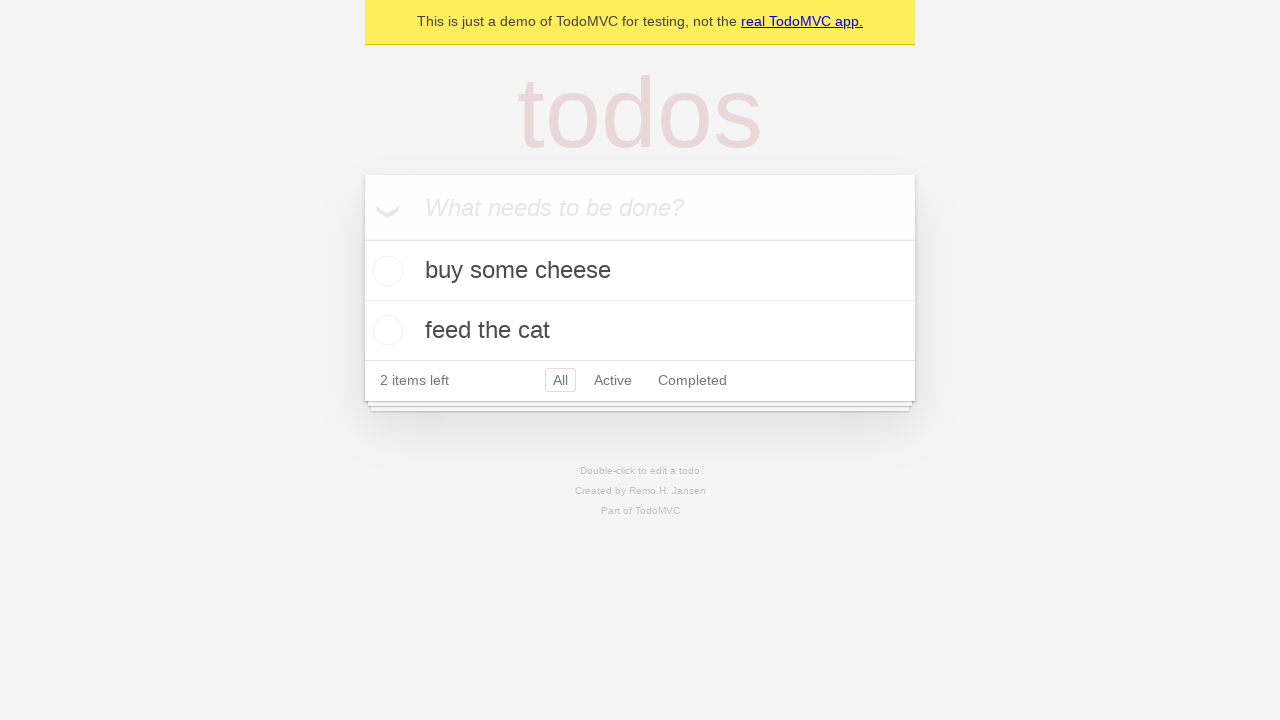

Filled todo input with 'book a doctors appointment' on internal:attr=[placeholder="What needs to be done?"i]
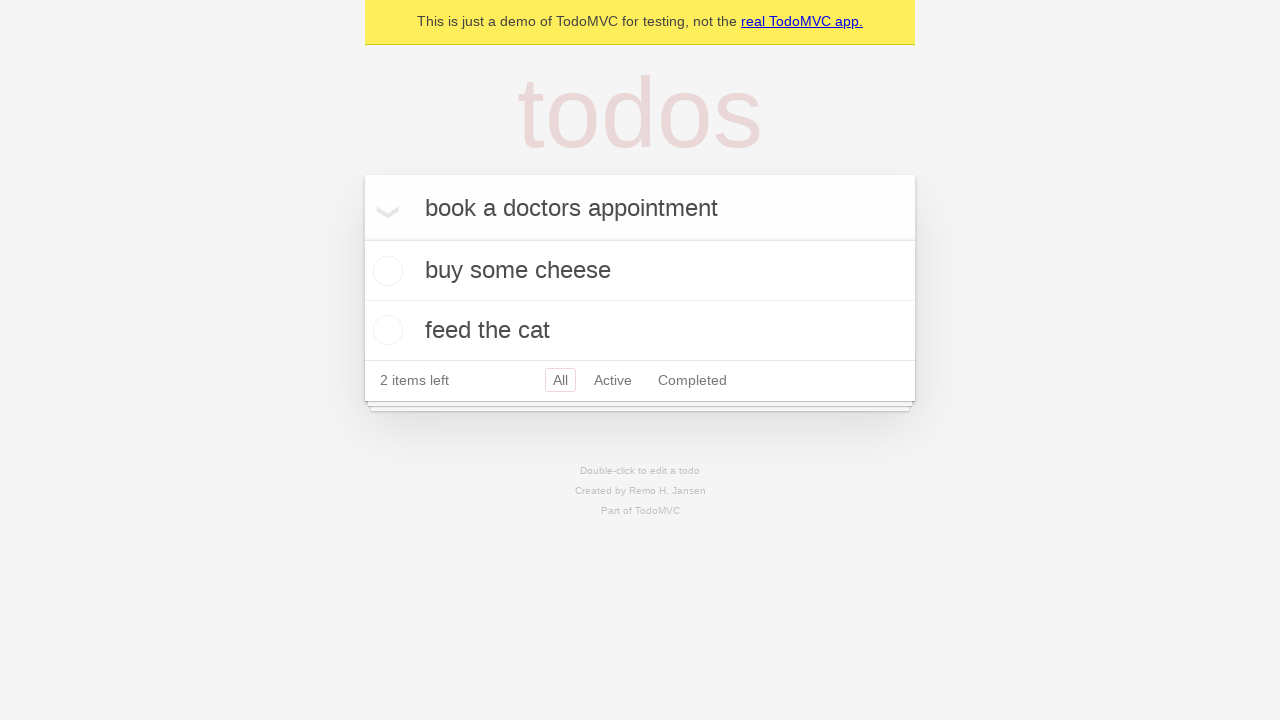

Pressed Enter to add third todo on internal:attr=[placeholder="What needs to be done?"i]
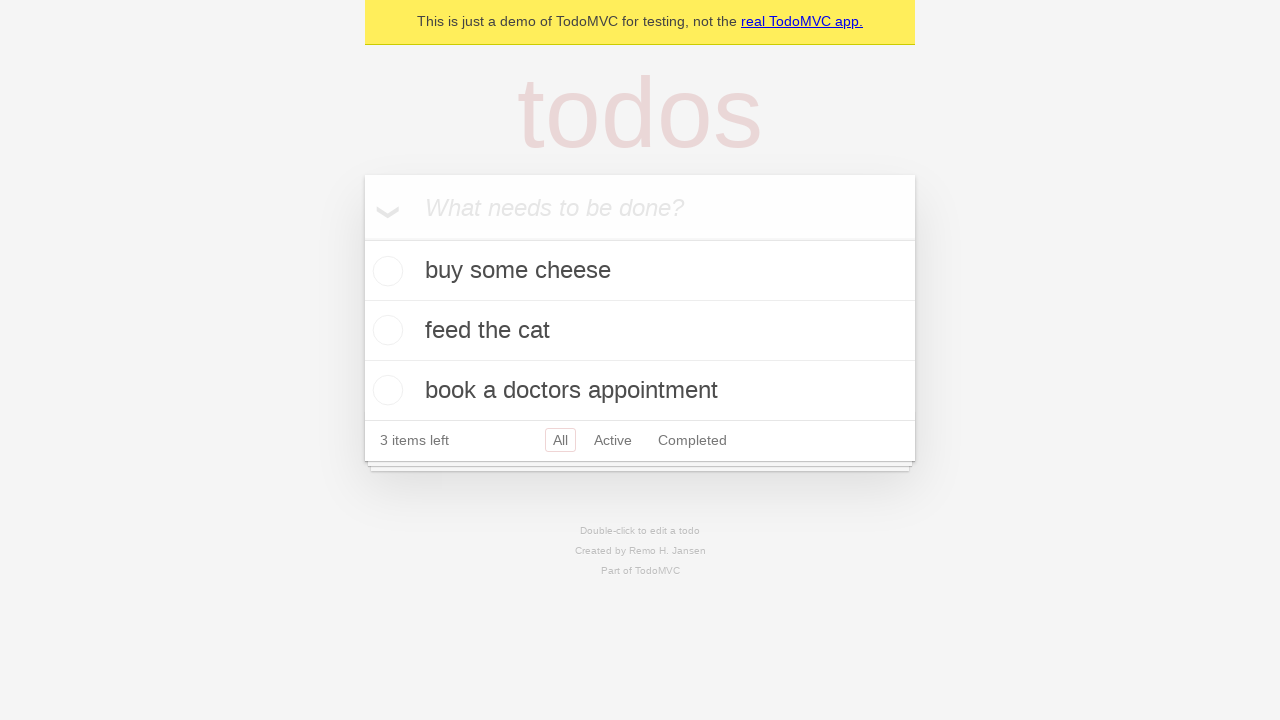

Checked 'Mark all as complete' checkbox at (362, 238) on internal:label="Mark all as complete"i
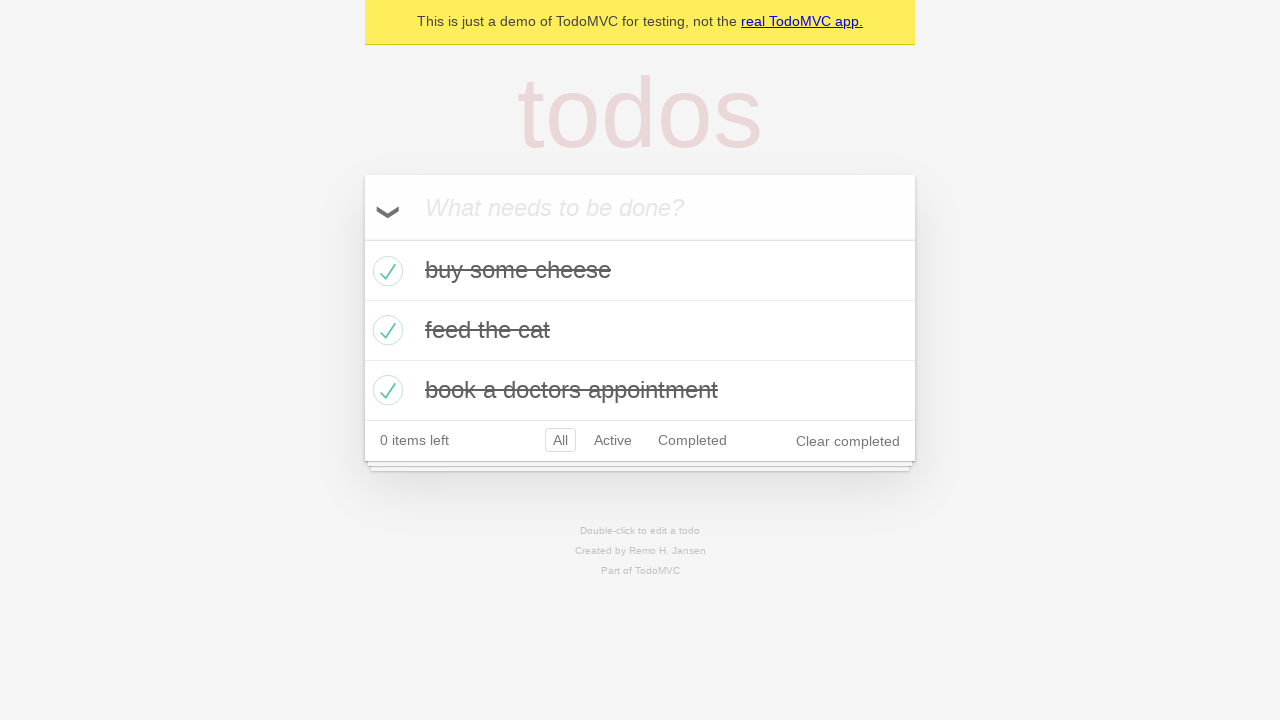

Unchecked first todo item at (385, 271) on internal:testid=[data-testid="todo-item"s] >> nth=0 >> internal:role=checkbox
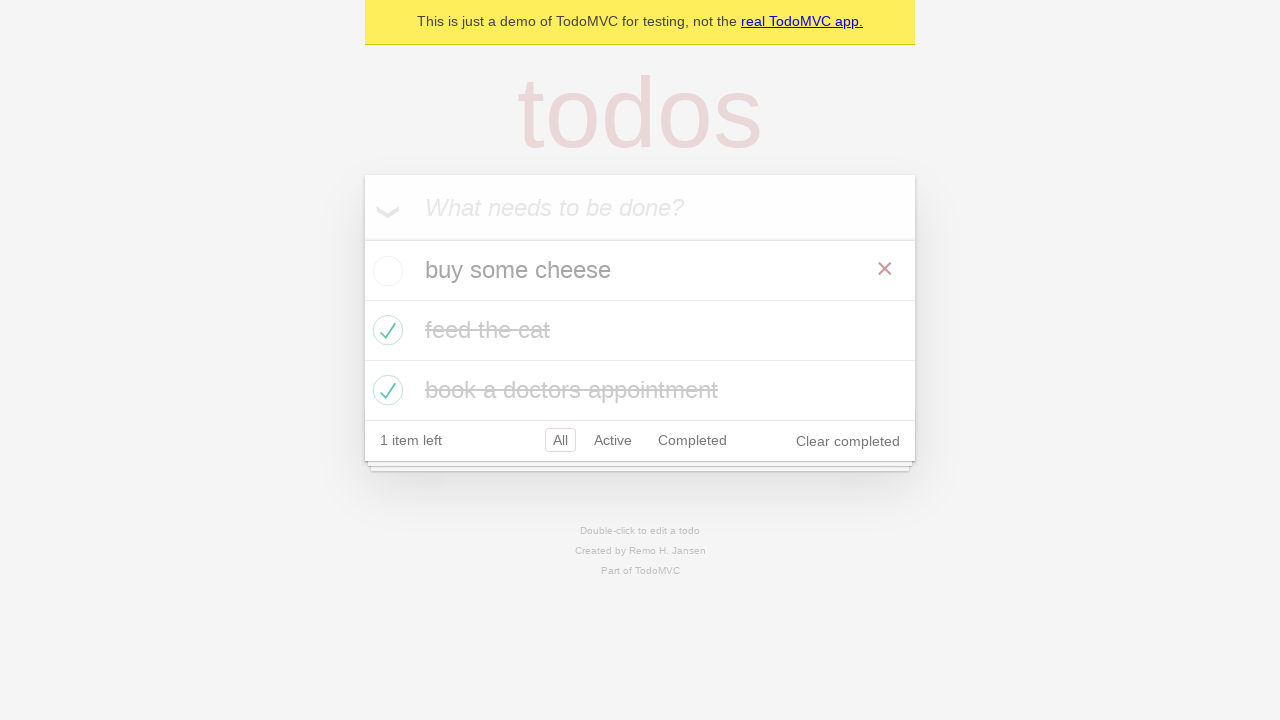

Checked first todo item again at (385, 271) on internal:testid=[data-testid="todo-item"s] >> nth=0 >> internal:role=checkbox
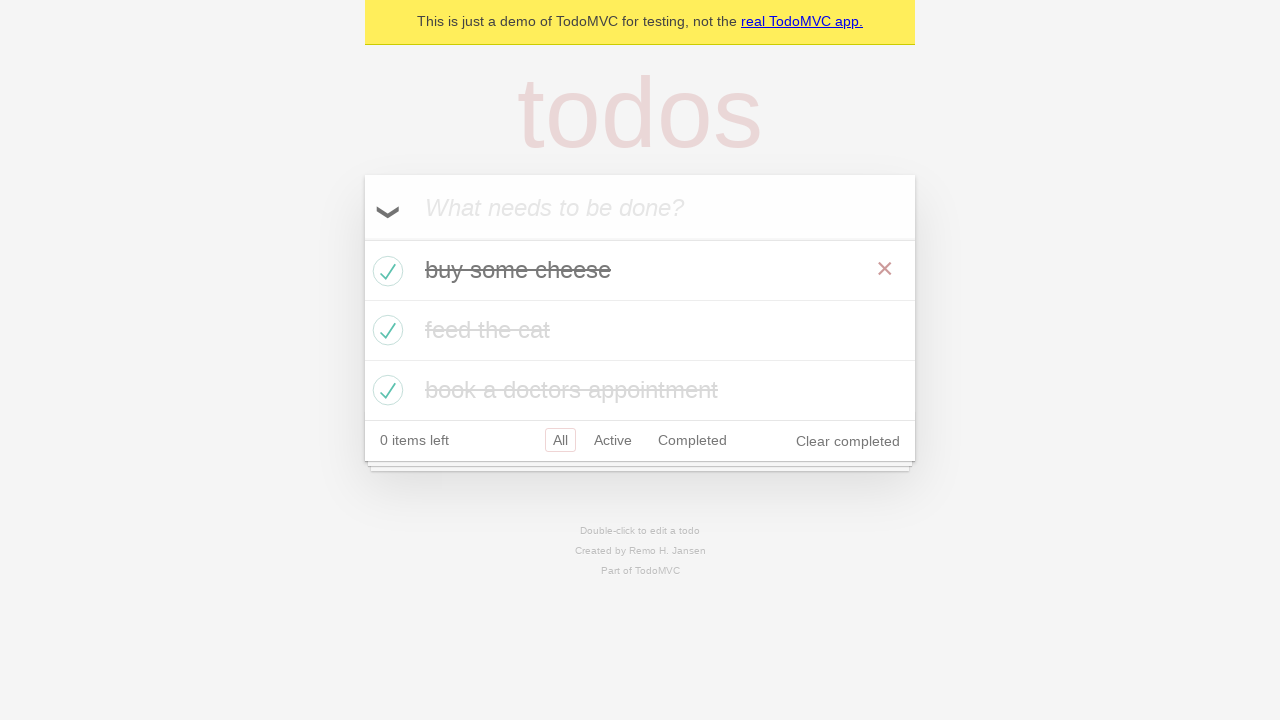

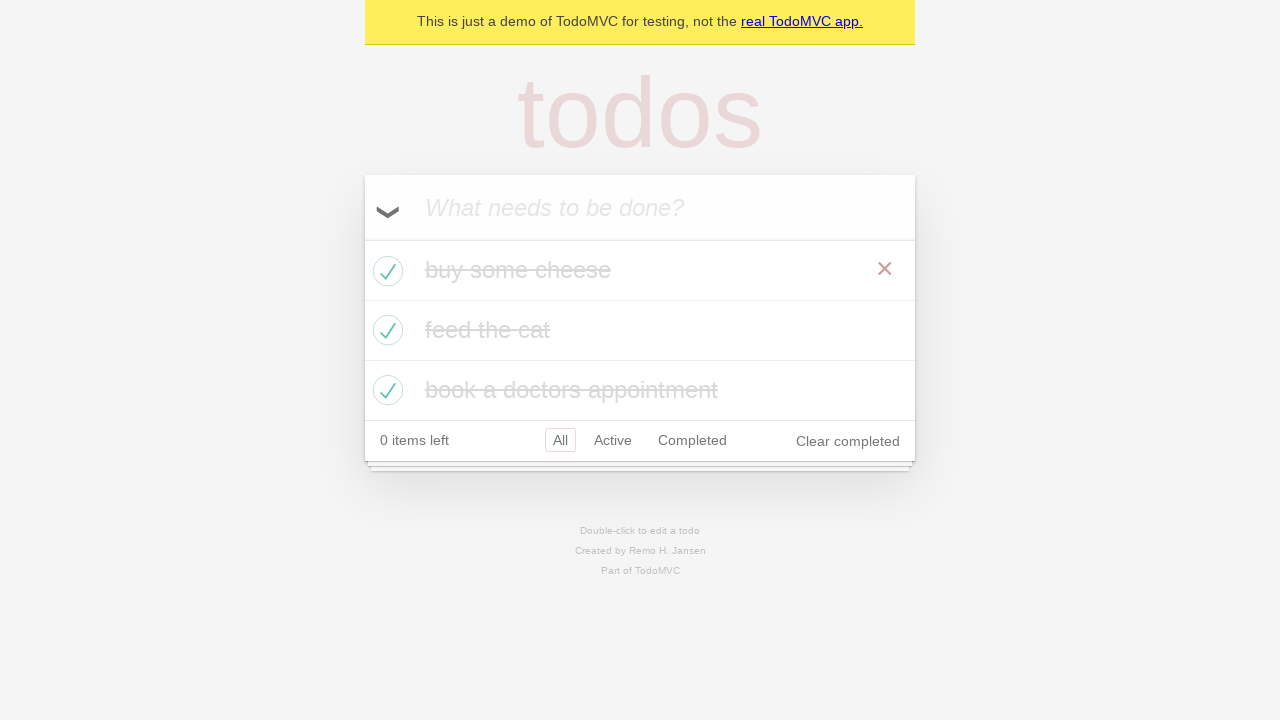